Tests tab/window management by opening new tabs and switching between them to verify content

Starting URL: https://training-support.net/webelements/tabs

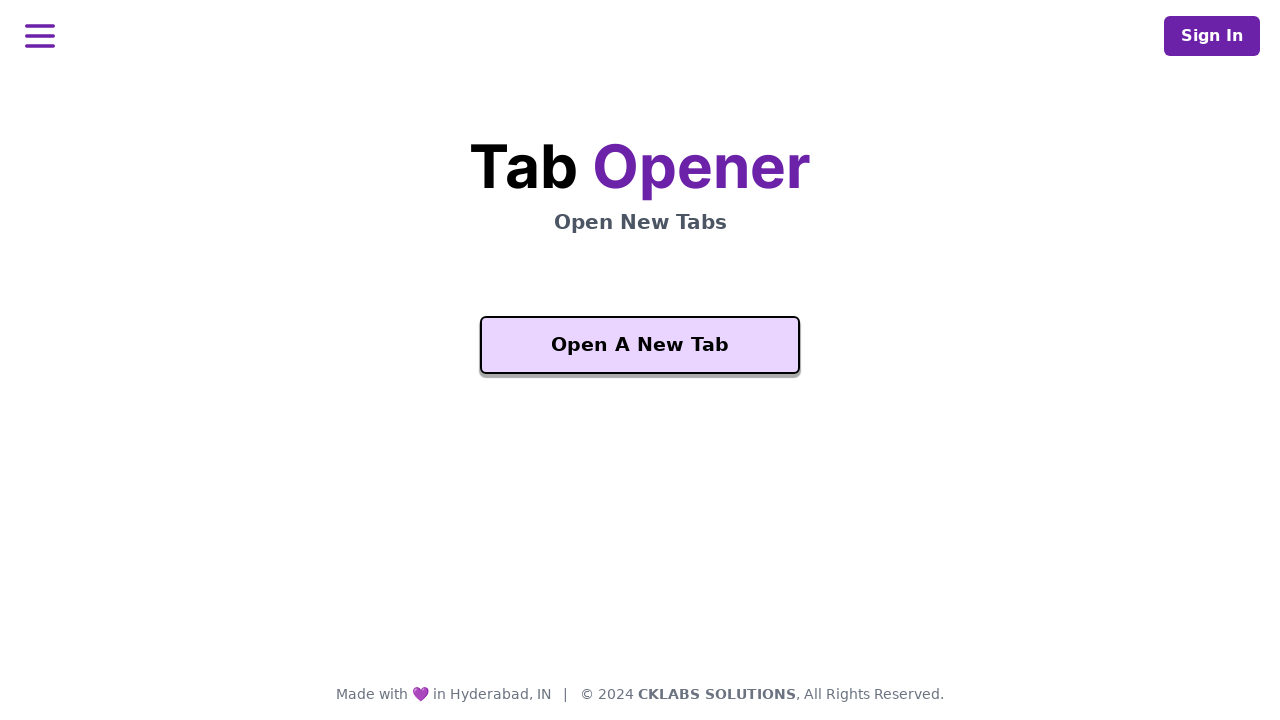

Clicked Open button to open first new tab at (640, 345) on xpath=//button[contains(text(),'Open')]
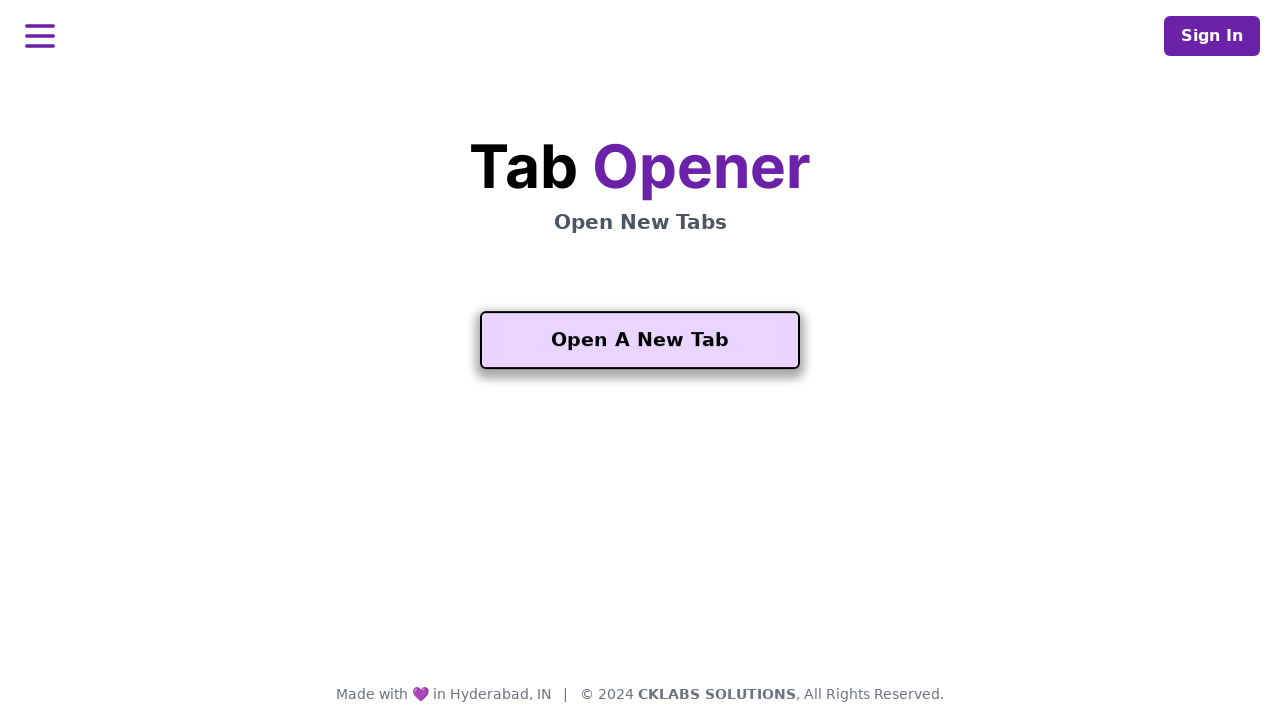

Clicked Open button to create new tab within context at (640, 340) on xpath=//button[contains(text(),'Open')]
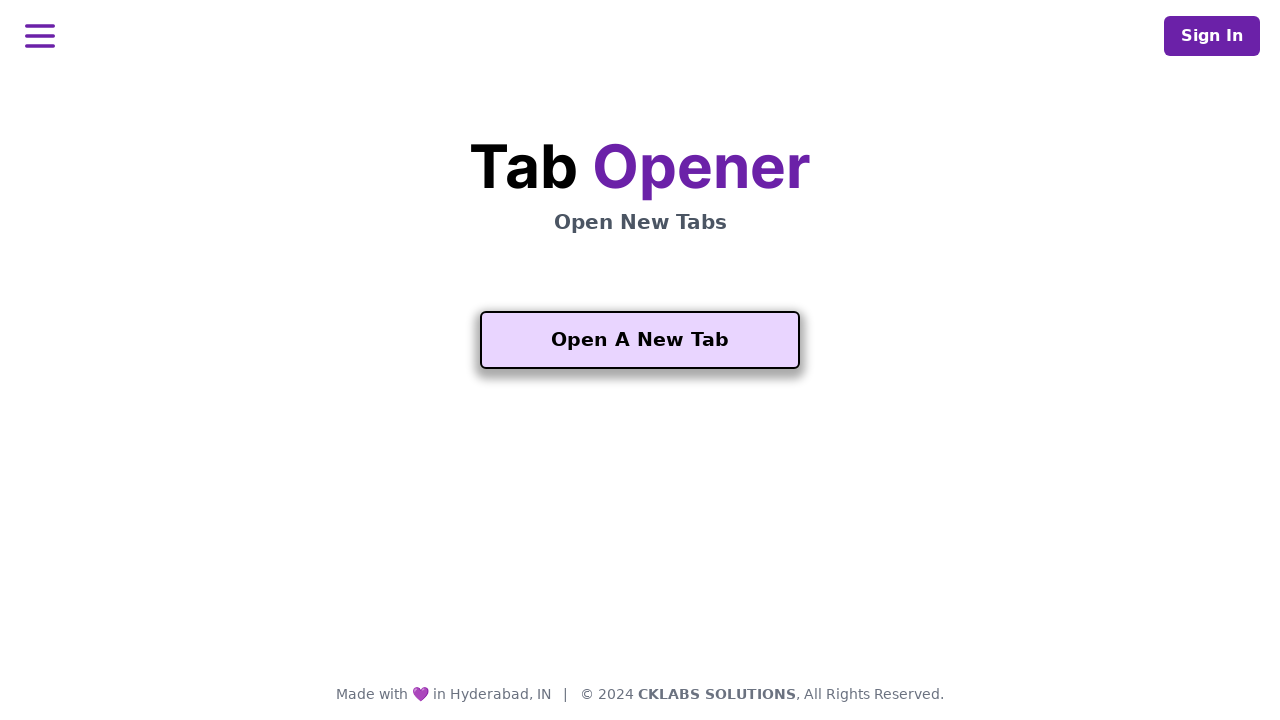

Successfully captured new tab page object
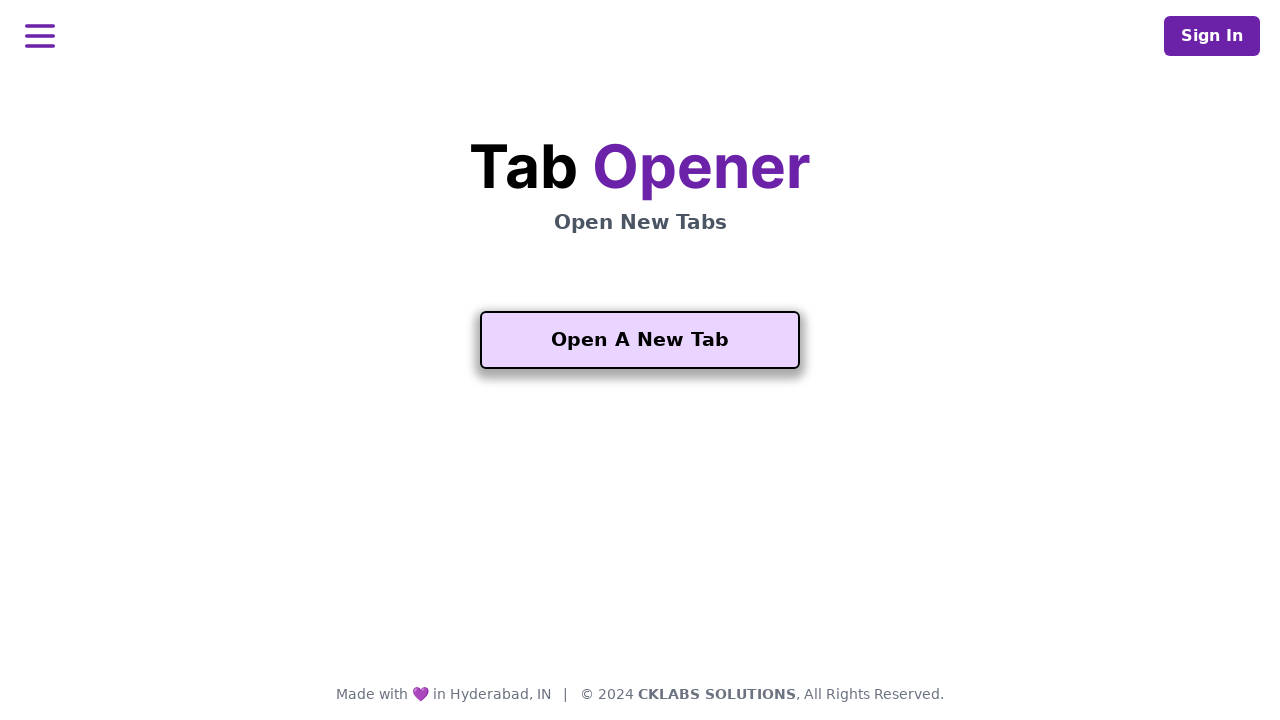

New tab loaded and heading element appeared
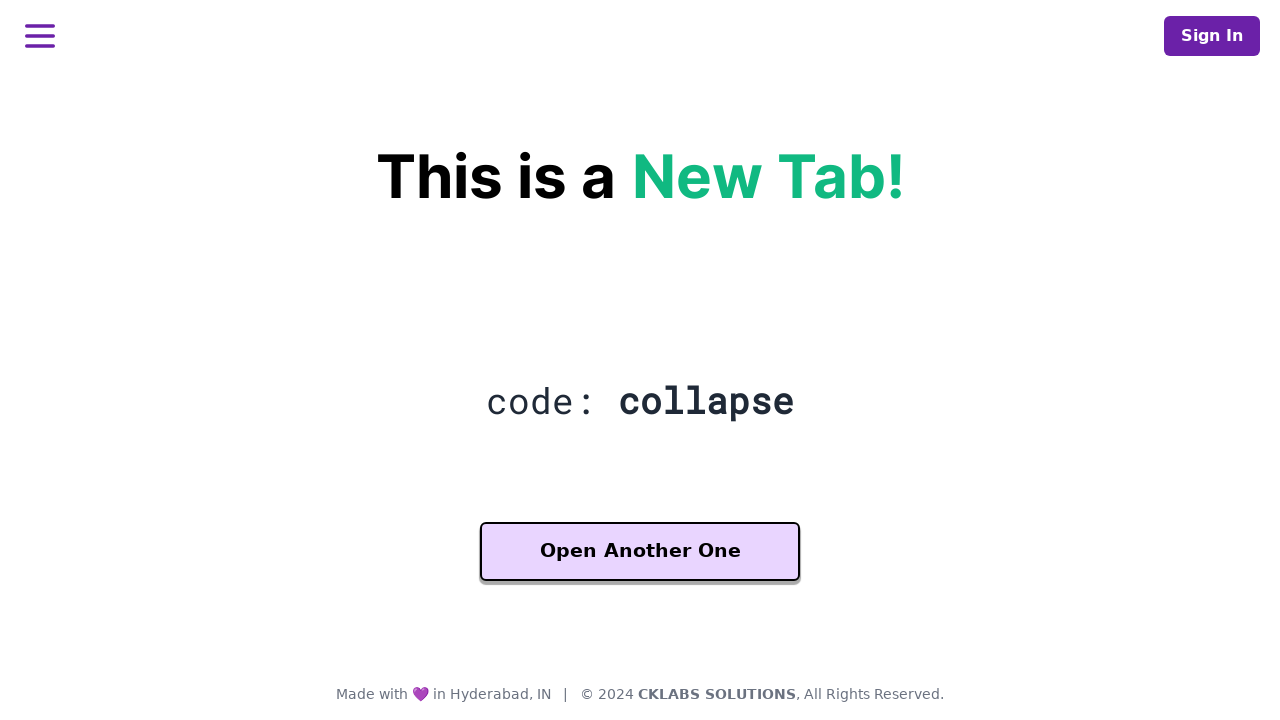

Clicked Another button to open second new tab from new page at (640, 552) on xpath=//button[contains(text(),'Another')]
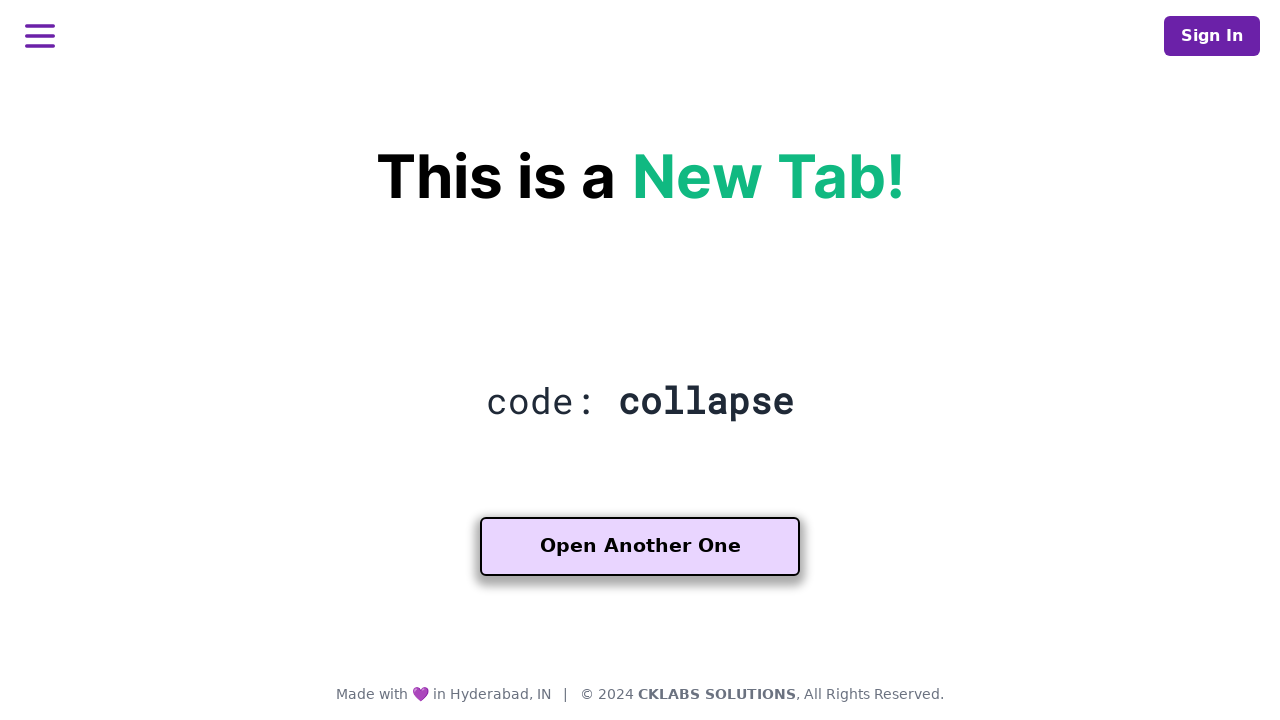

Successfully captured another tab page object
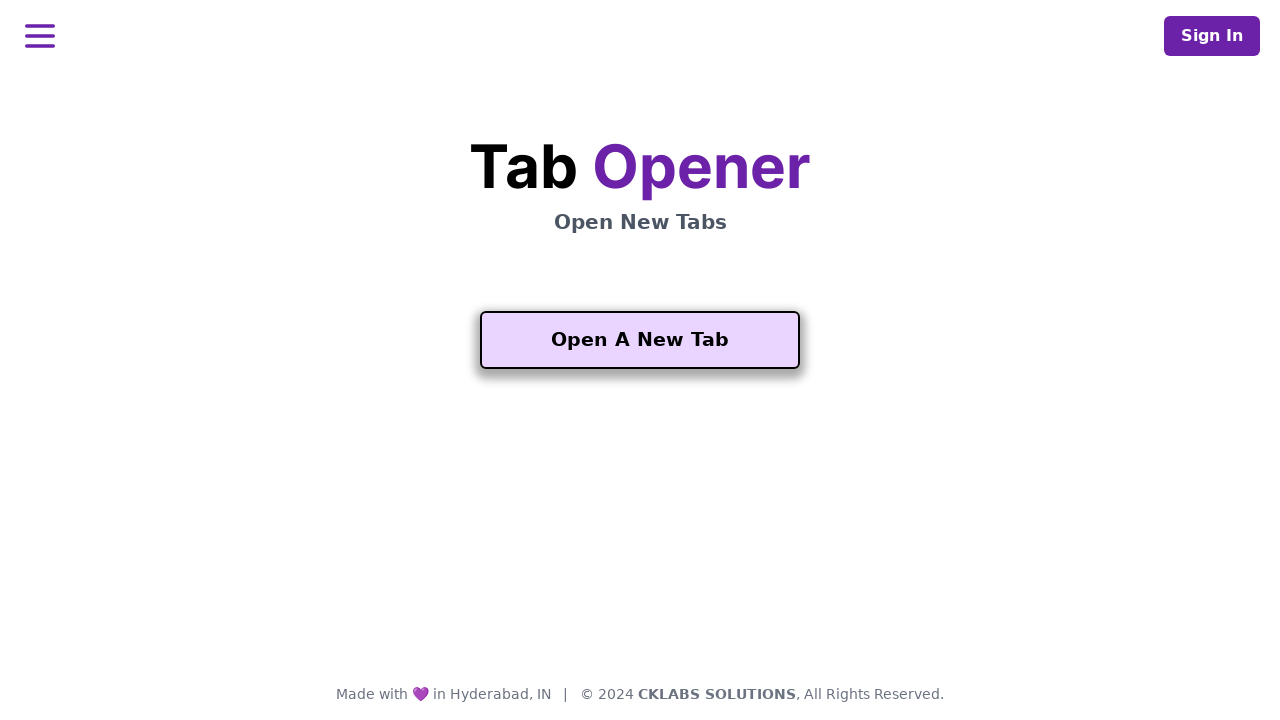

Third tab loaded and heading element appeared
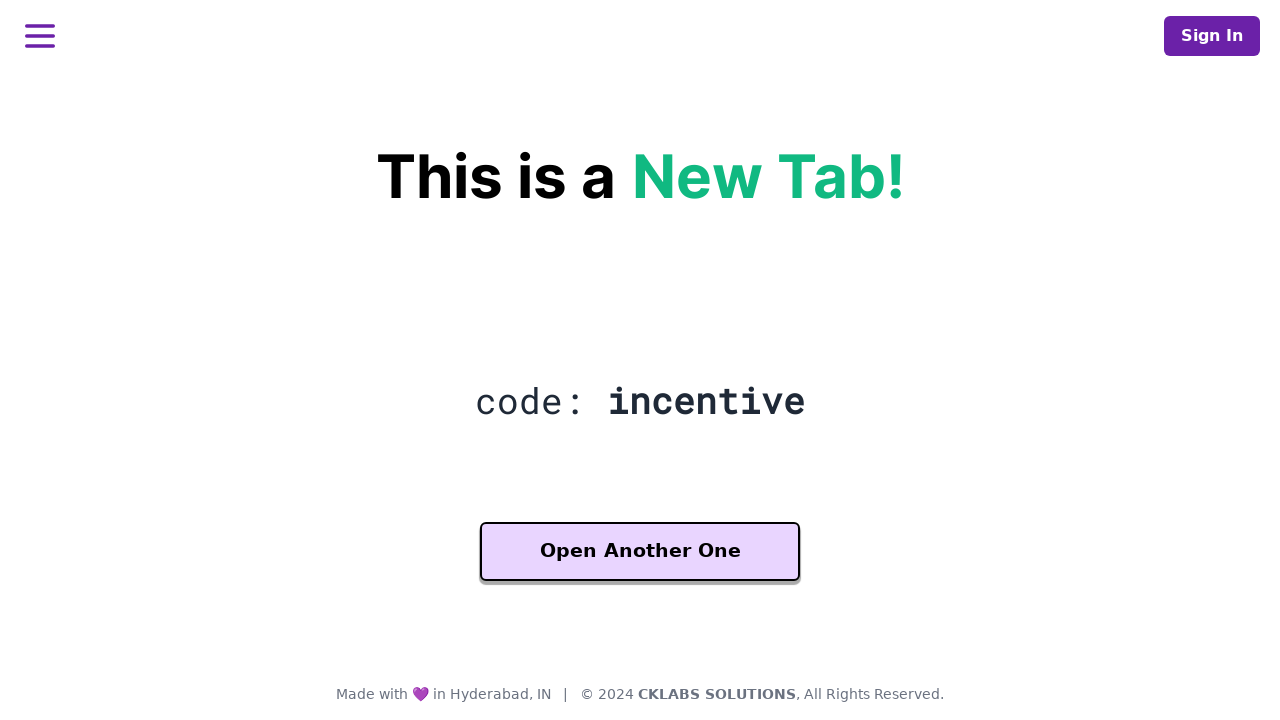

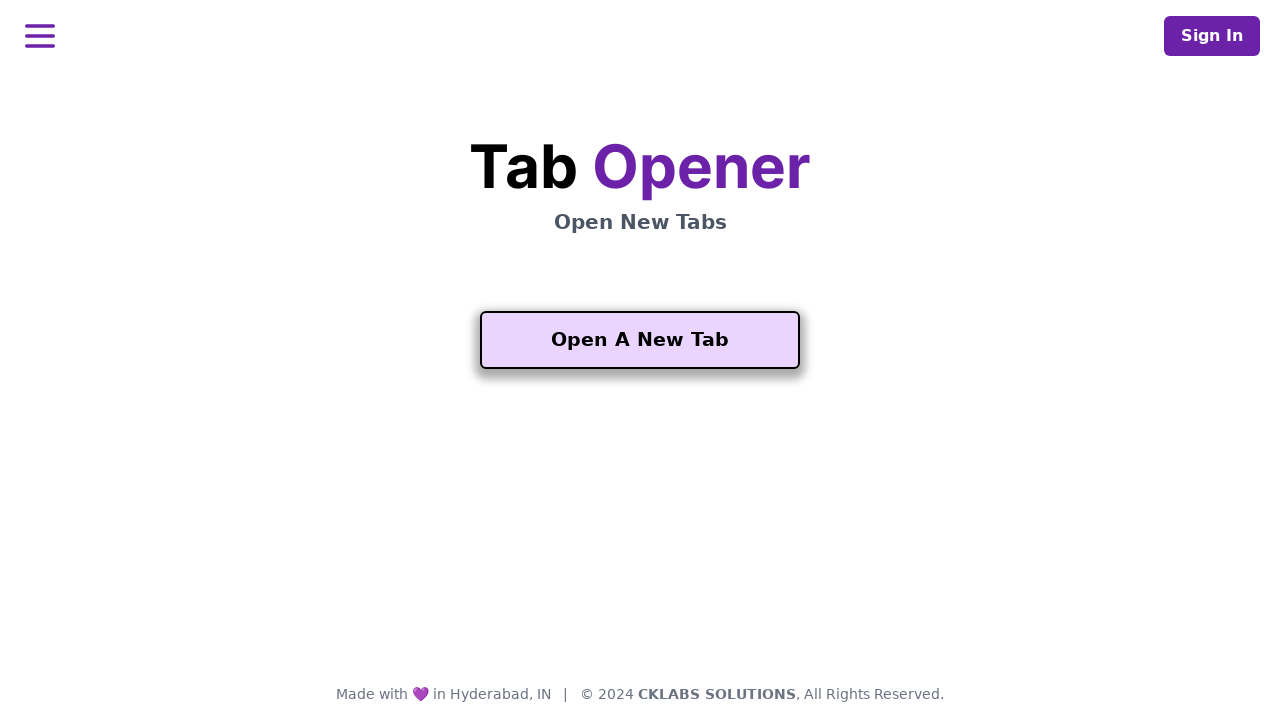